Clicks the reveal button and immediately tries to type in the revealed input field before it becomes interactable

Starting URL: https://www.selenium.dev/selenium/web/dynamic.html

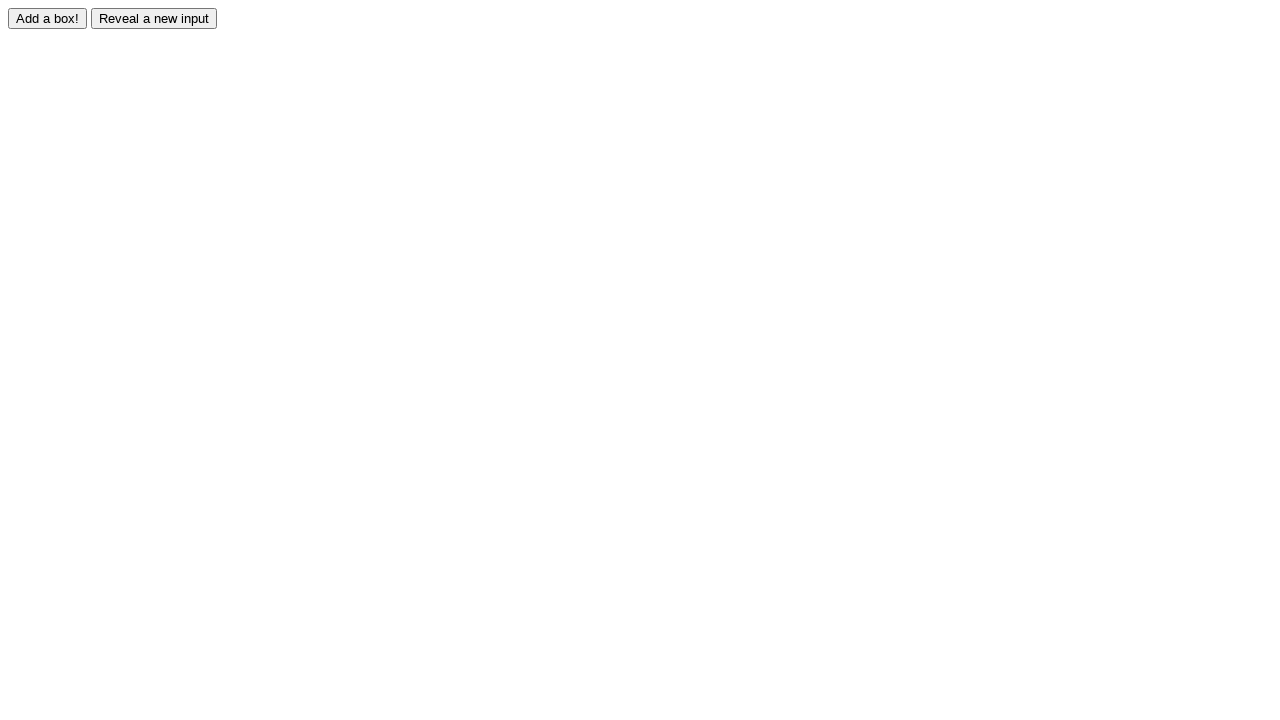

Clicked the reveal button to show hidden input field at (154, 18) on #reveal
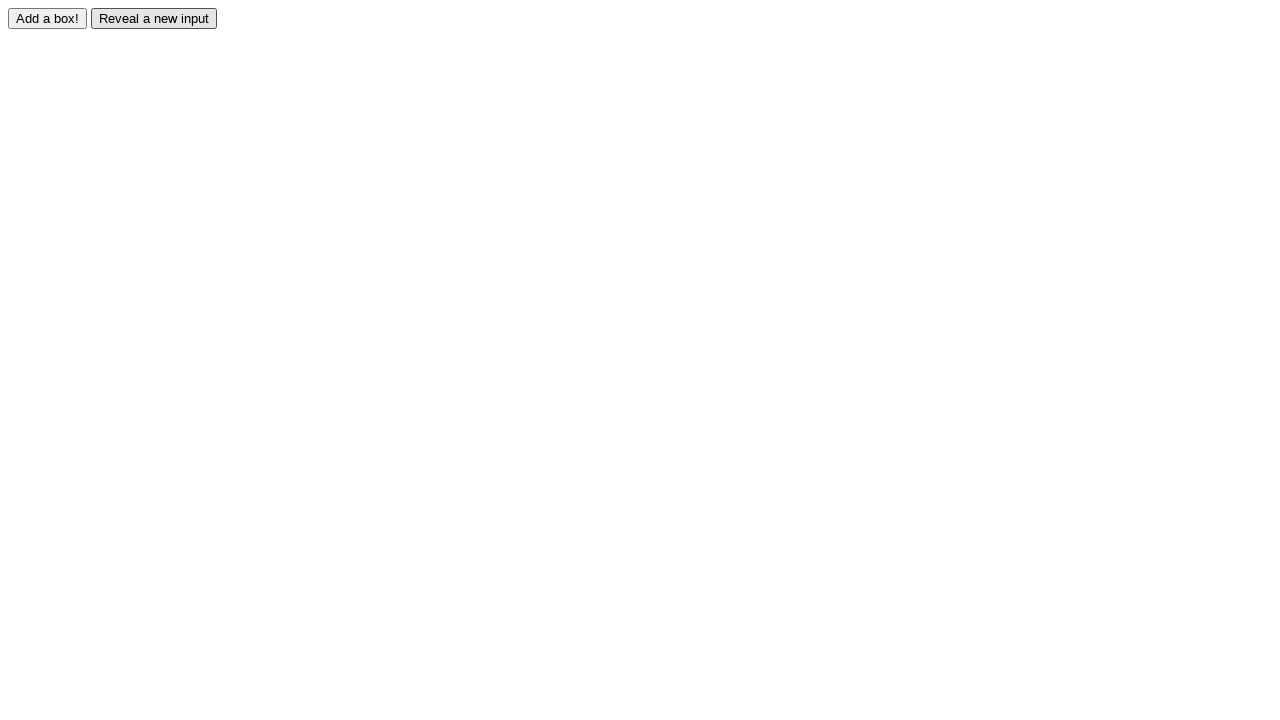

Checked visibility of revealed input field - element exists but may not be interactable yet
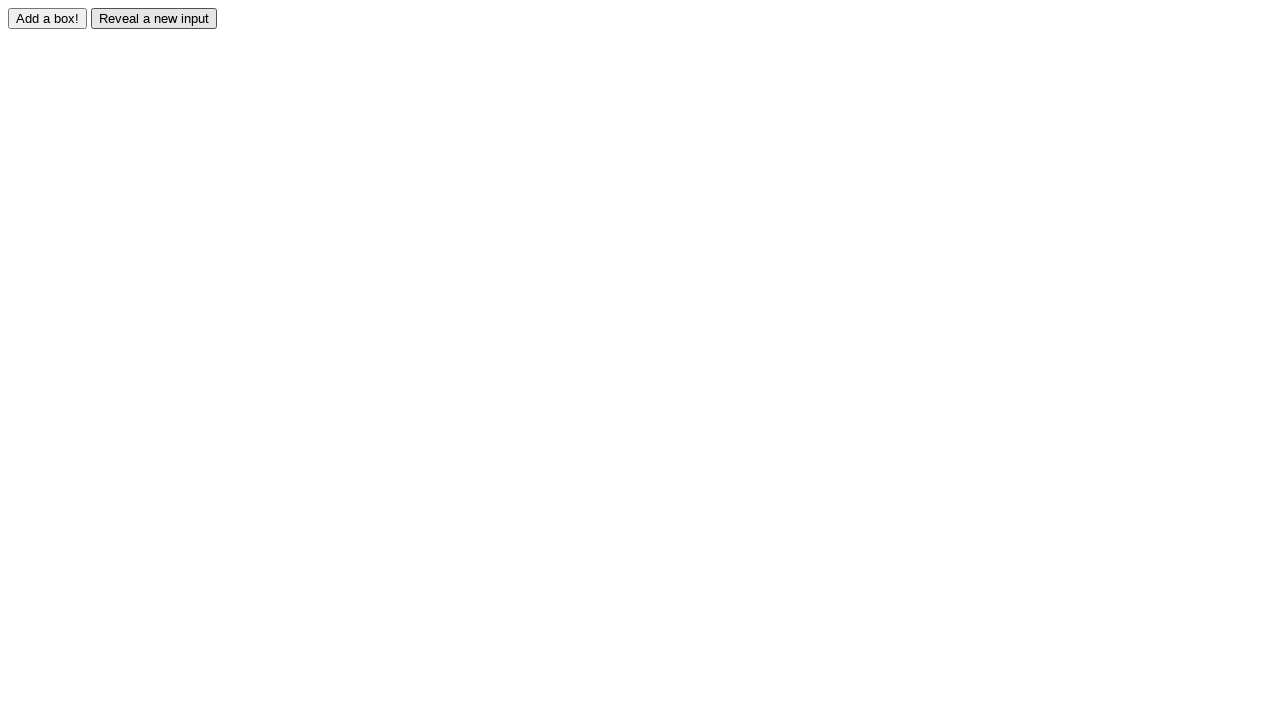

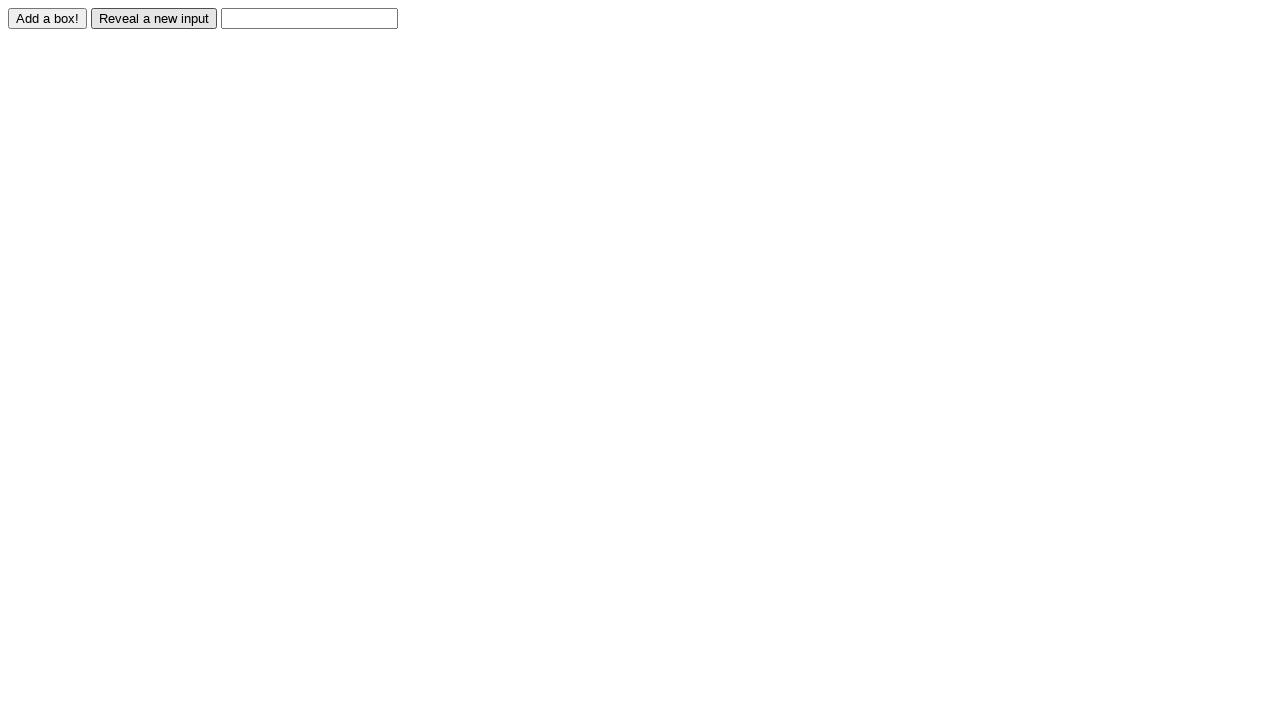